Tests multiple window handling by navigating to W3Schools HTML tutorial, opening a "Try it Yourself" example in a new window, clicking the Run button, and switching back to the parent window

Starting URL: https://www.w3schools.com/html/default.asp

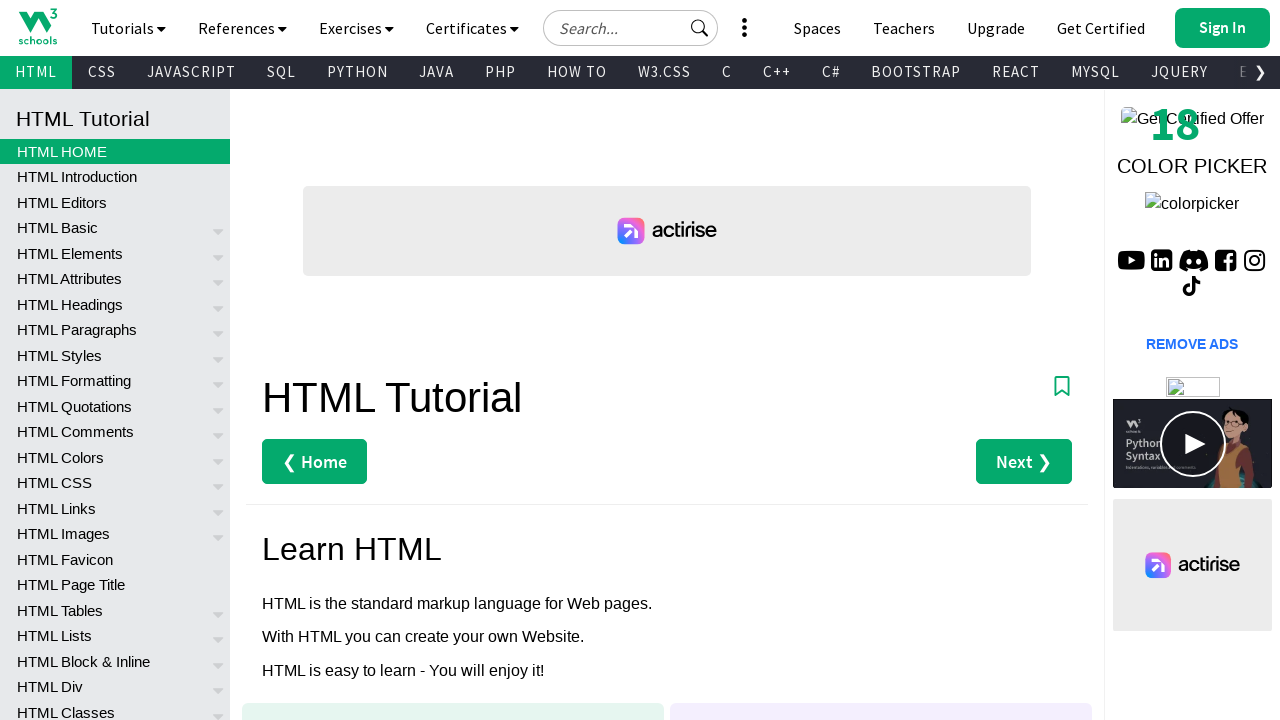

Clicked HTML Headings link in left menu at (115, 304) on xpath=//div[@id='leftmenuinner']/div/a[contains(text(),'HTML Headings')]
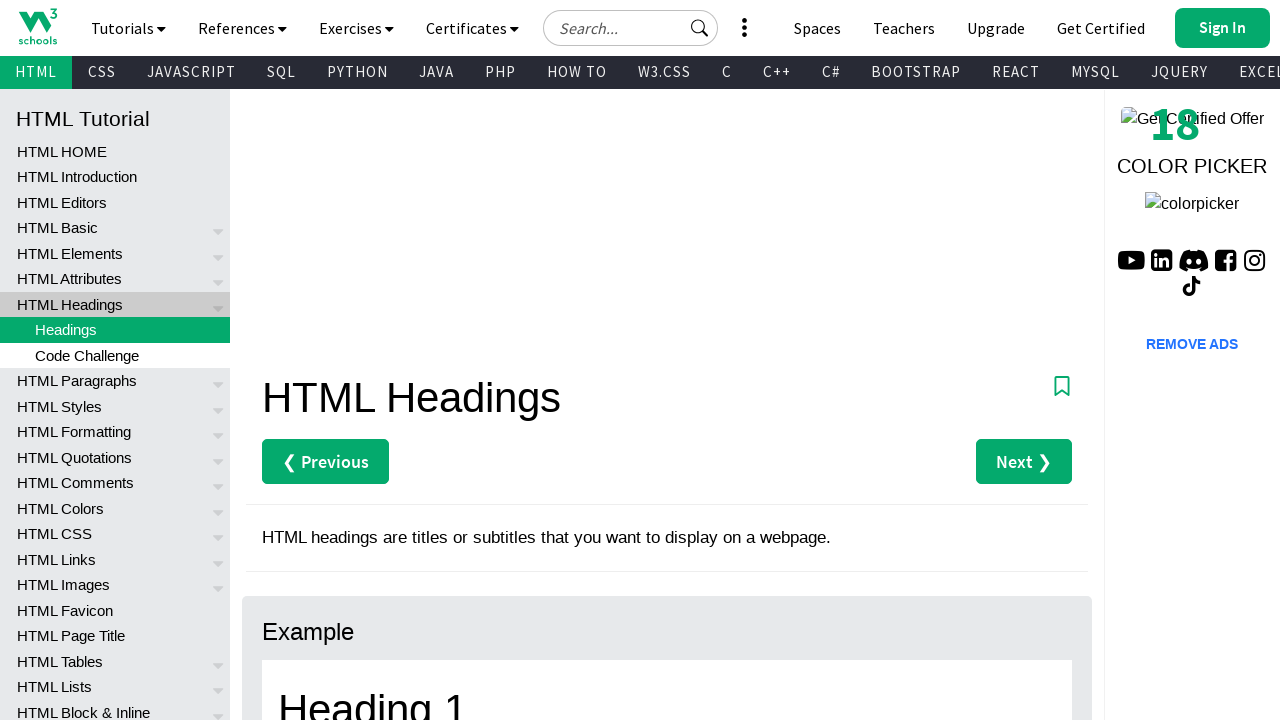

Clicked 'Try it Yourself' link to open new window at (334, 360) on xpath=//a[contains(text(),'Try it Yourself')]
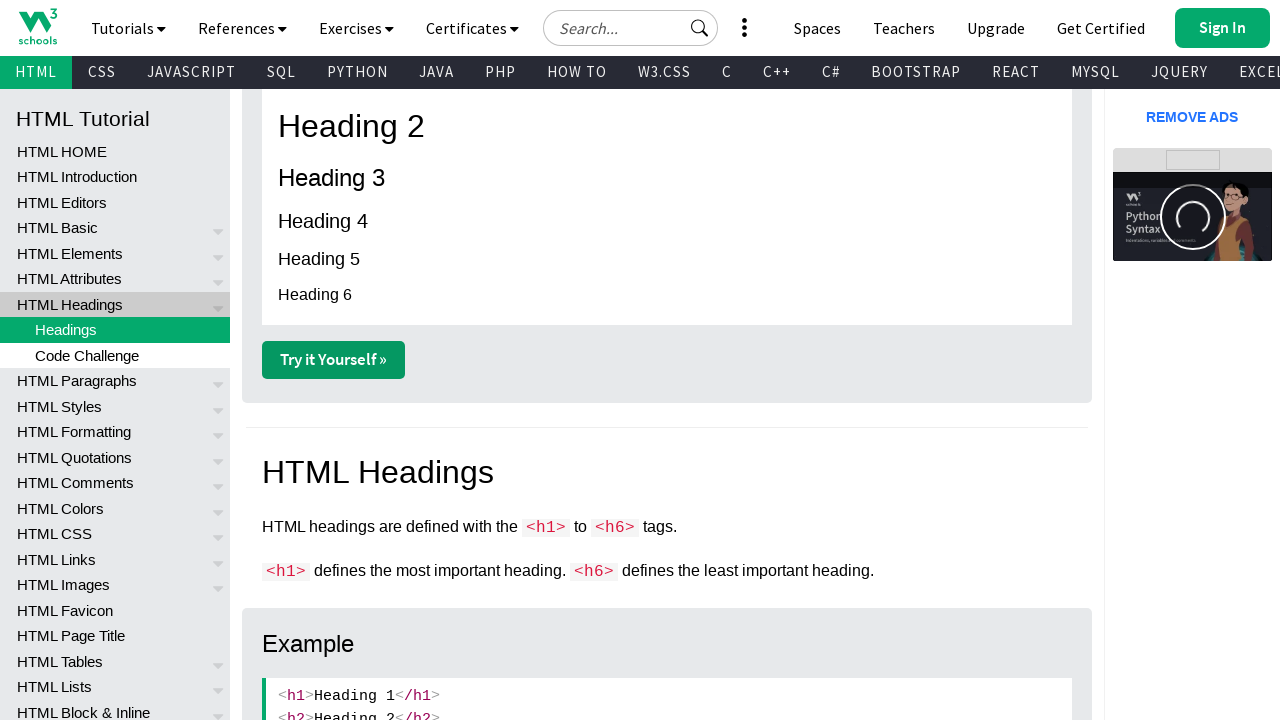

New window loaded
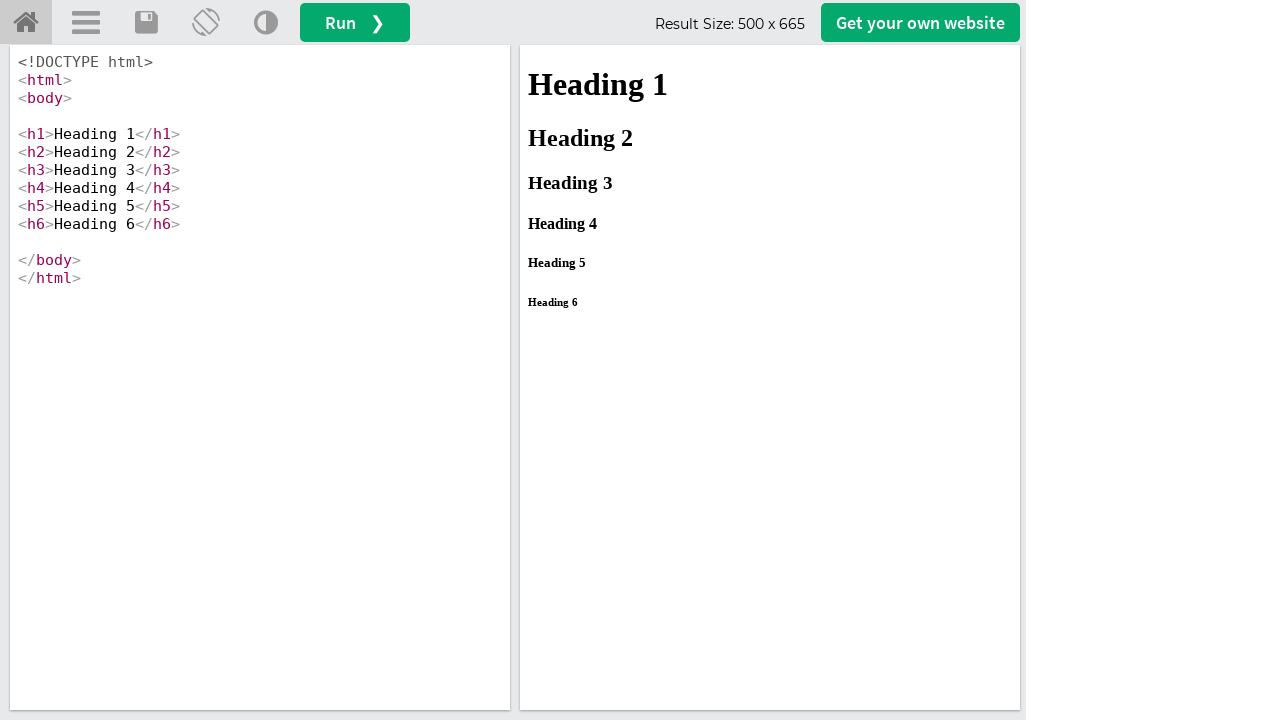

Clicked Run button in new window at (355, 22) on xpath=//button[contains(text(),'Run')]
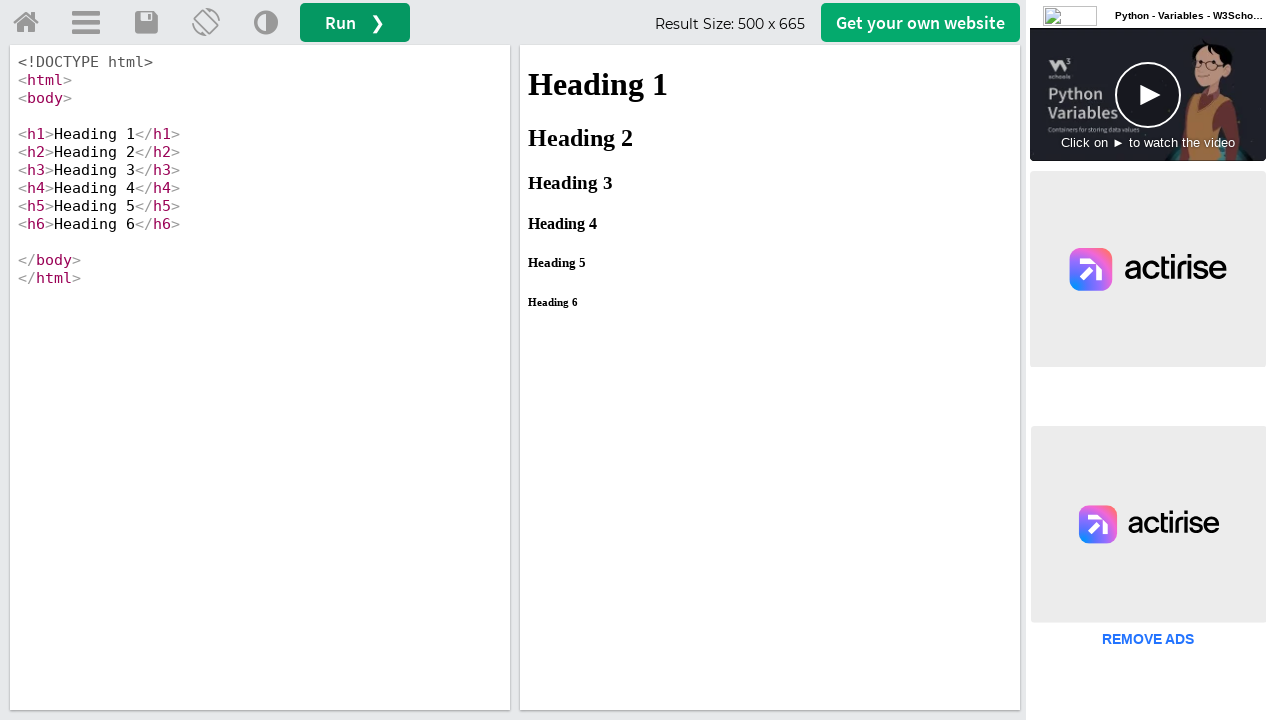

Closed new window
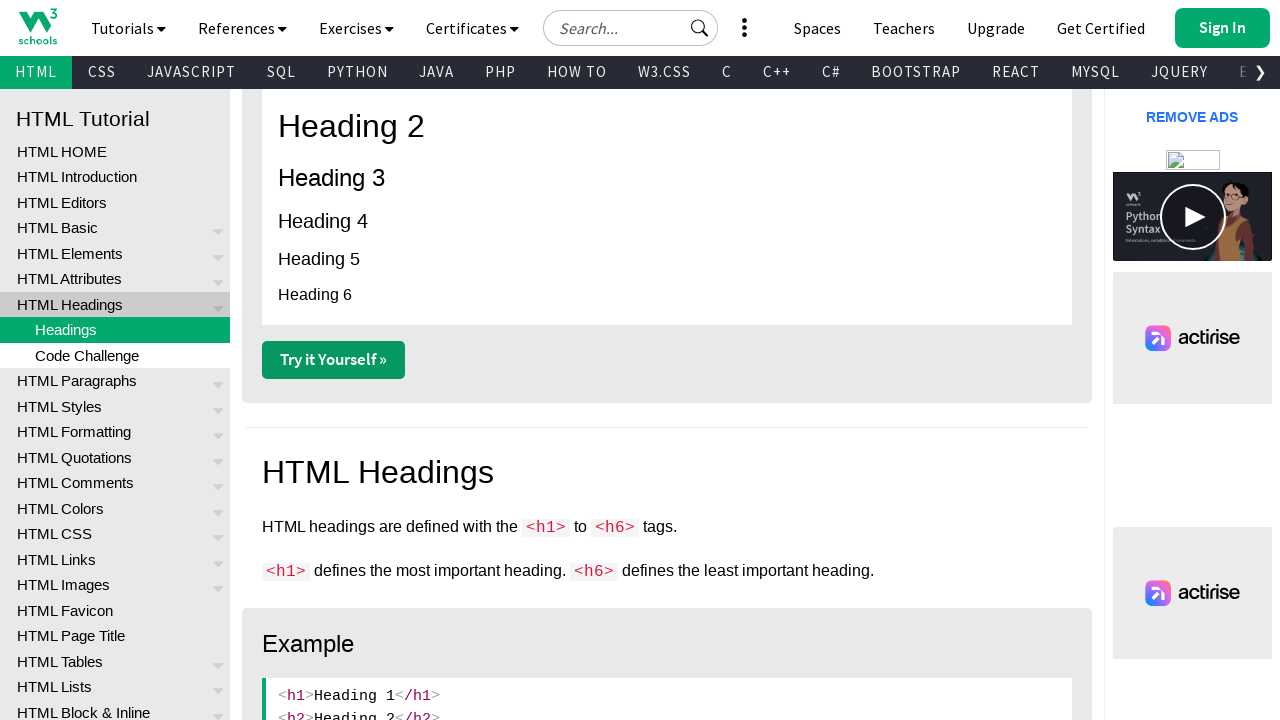

Original page loaded and is now in focus
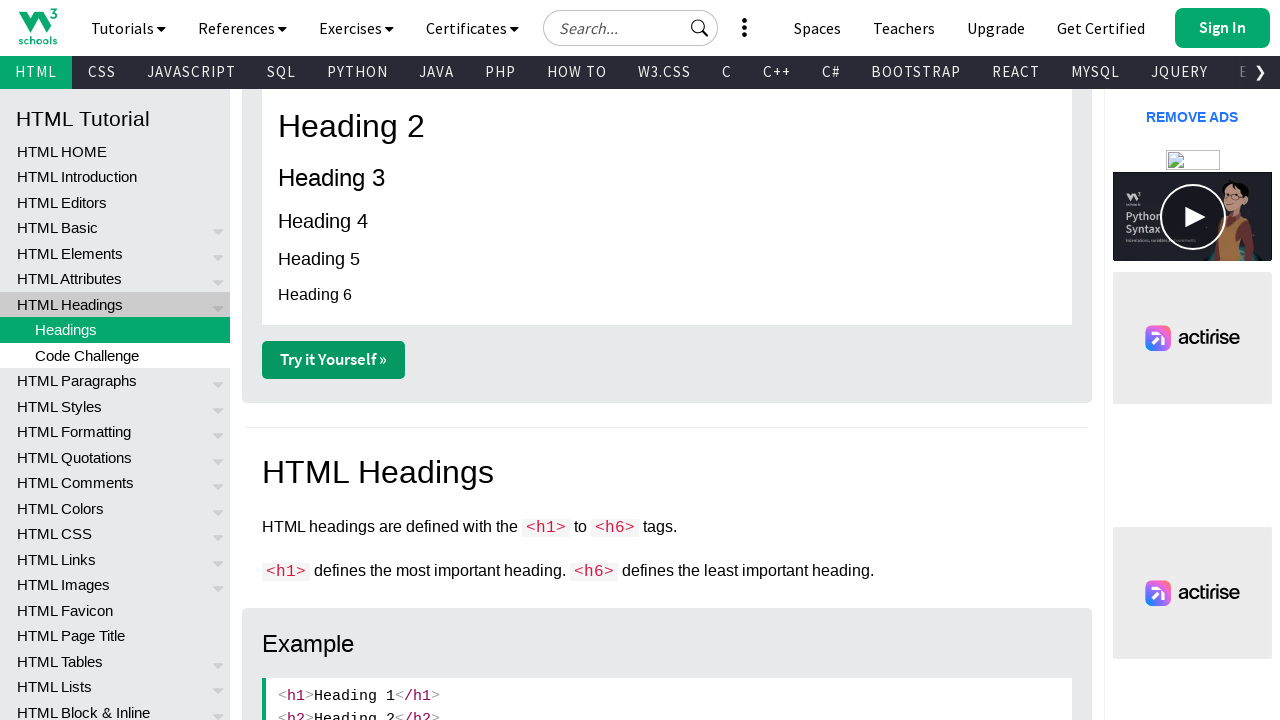

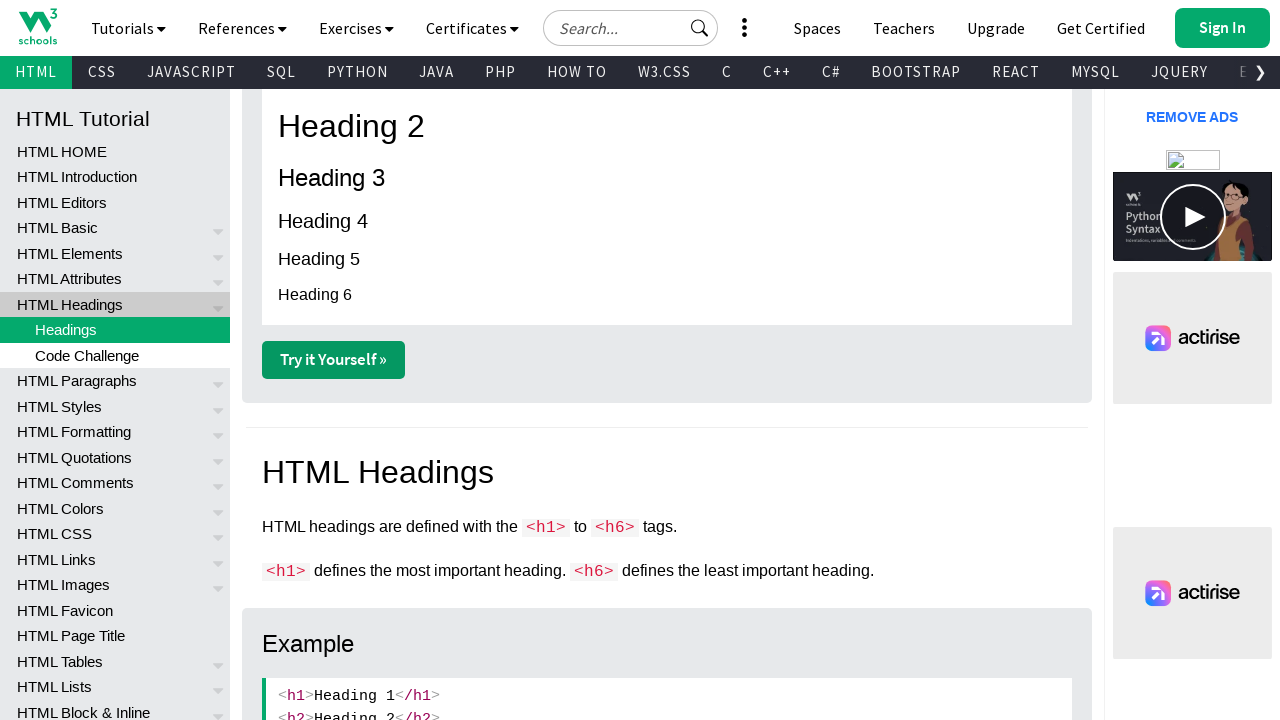